Tests JavaScript prompt alert functionality on W3Schools by clicking a button that triggers a prompt, entering text, and accepting the alert

Starting URL: https://www.w3schools.com/js/tryit.asp?filename=tryjs_prompt

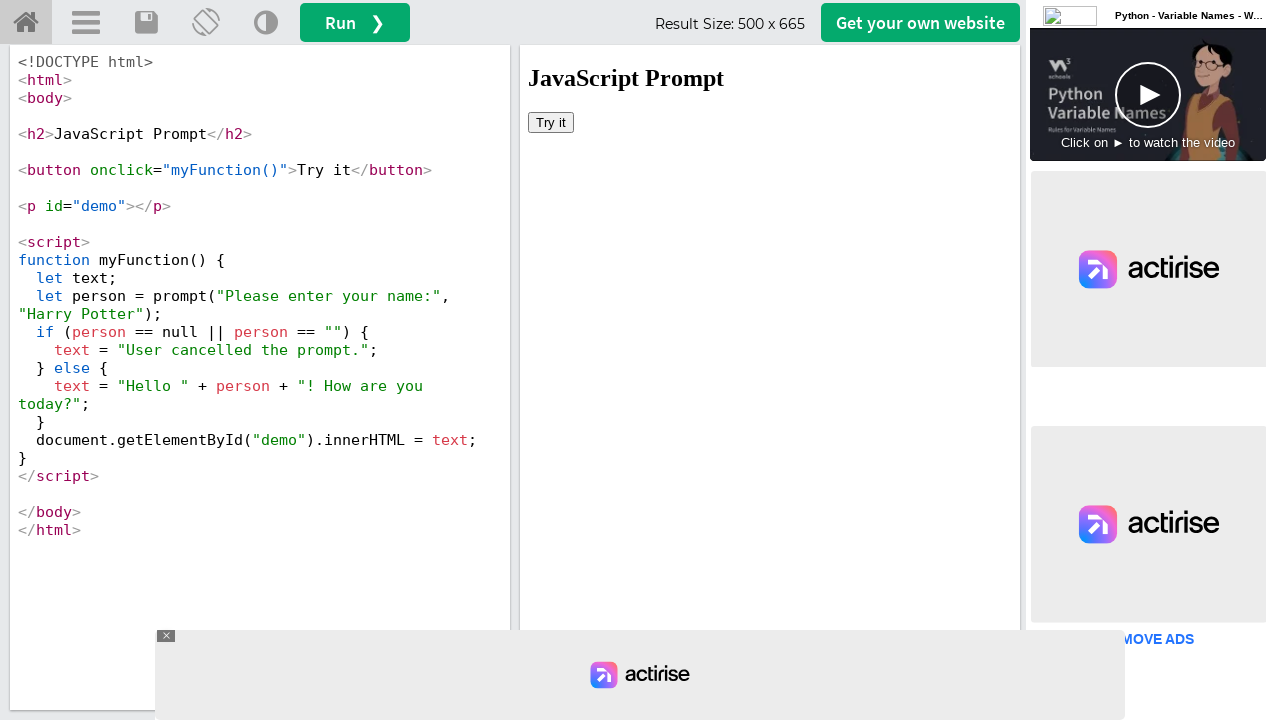

Waited for page to load in networkidle state
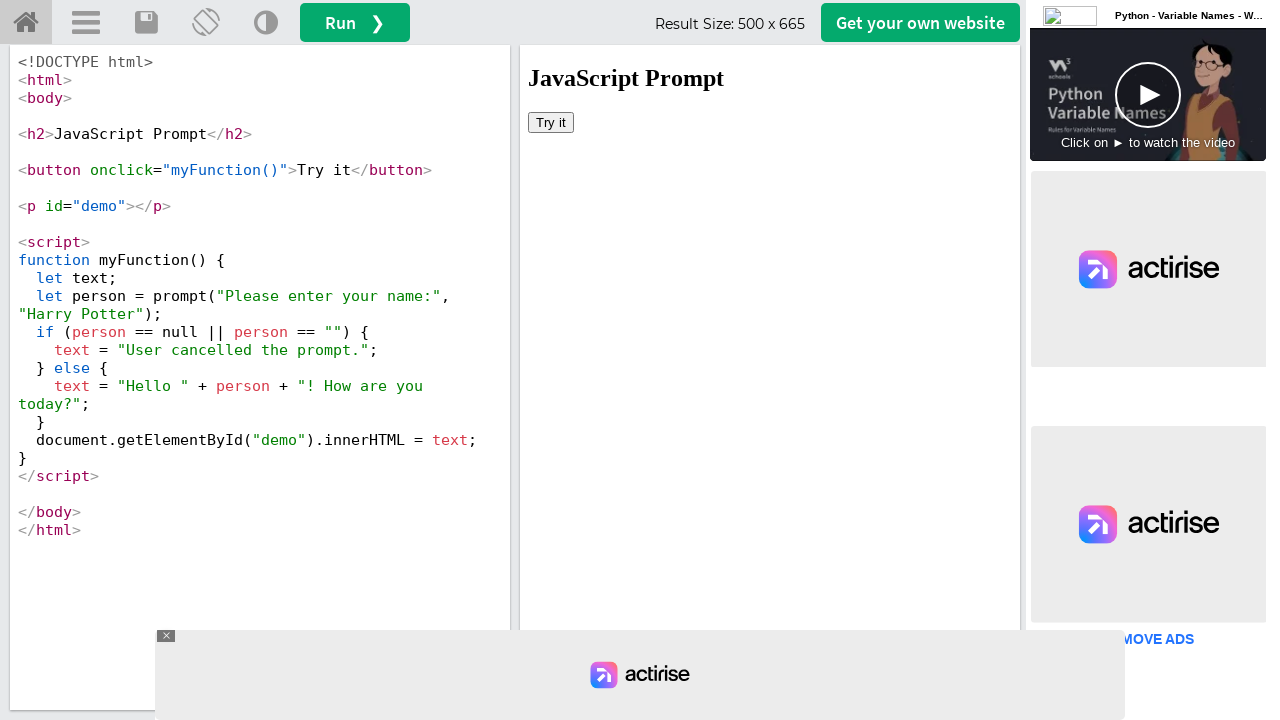

Set up dialog handler to accept prompt with text 'Gangesh Mishra'
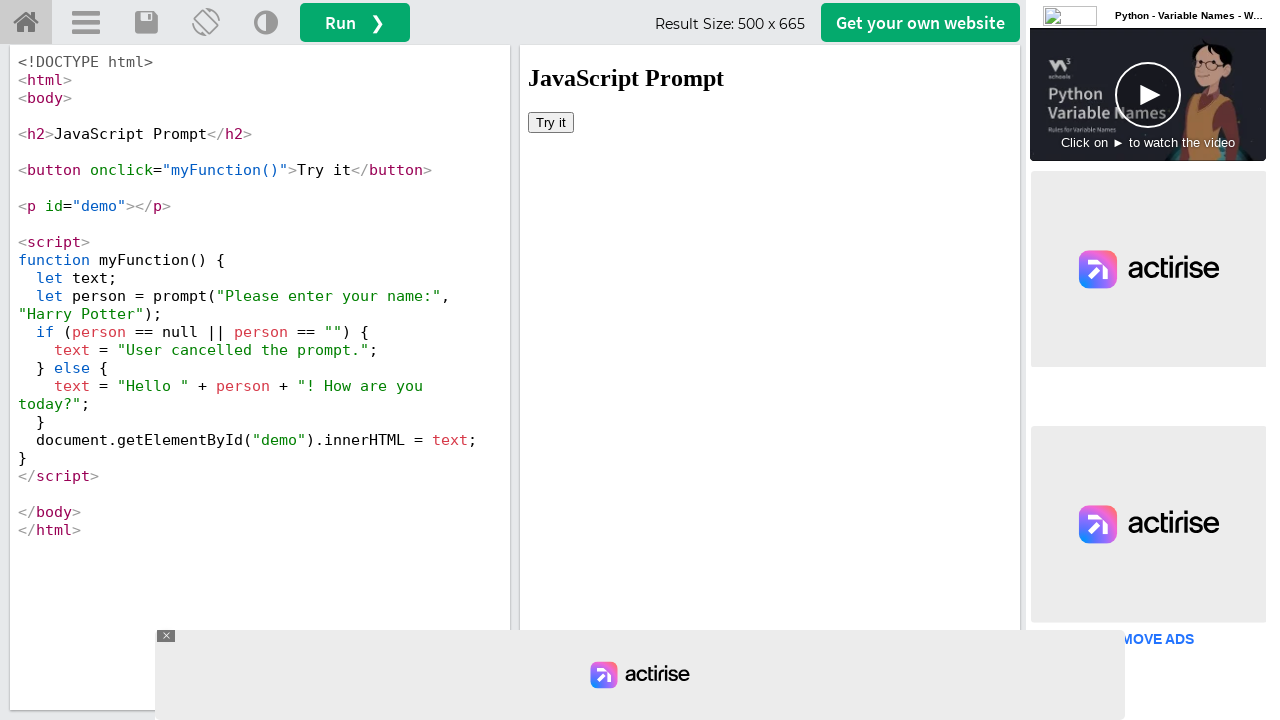

Clicked button inside iframe to trigger JavaScript prompt alert at (551, 122) on #iframeResult >> internal:control=enter-frame >> xpath=/html[1]/body[1]/button[1
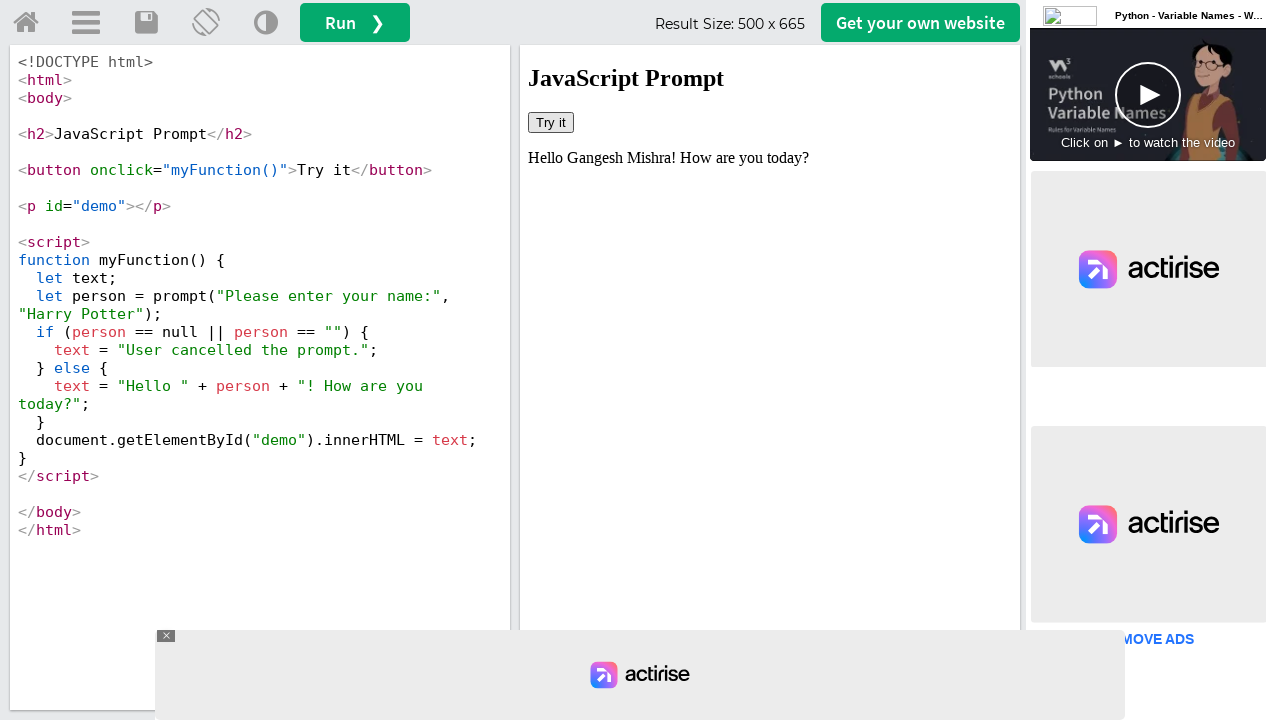

Waited 1000ms for prompt result to be processed
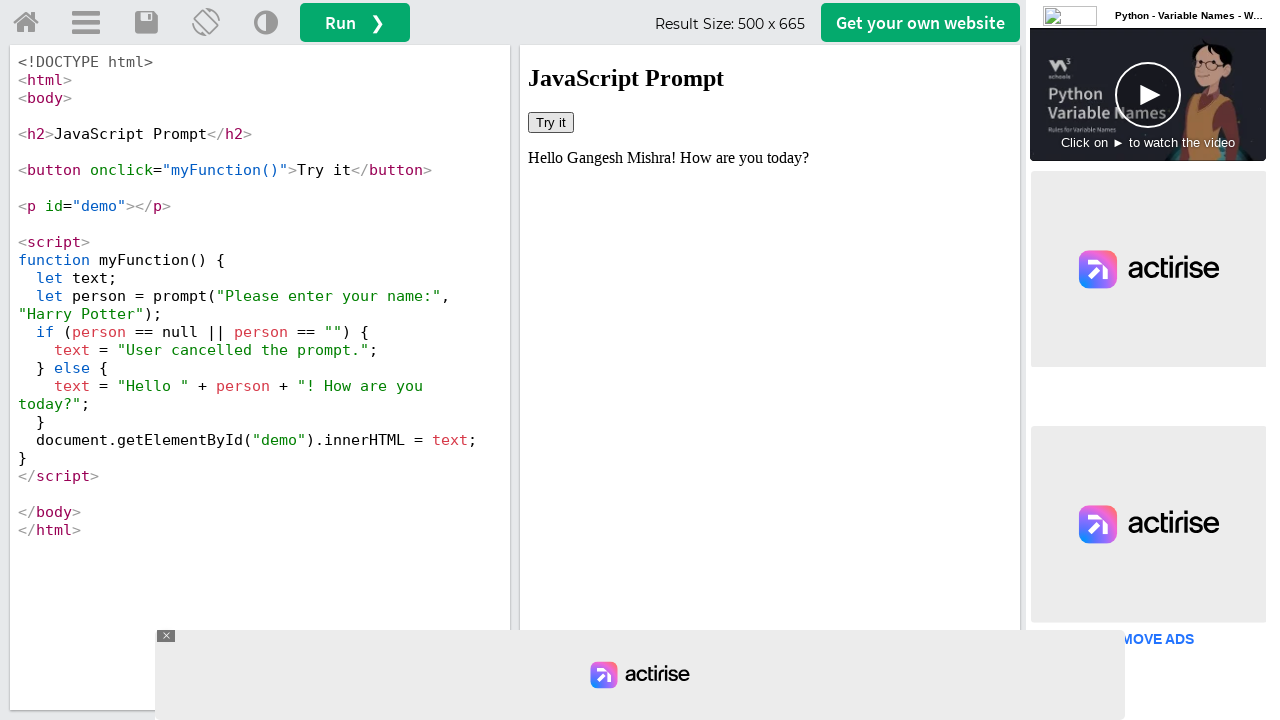

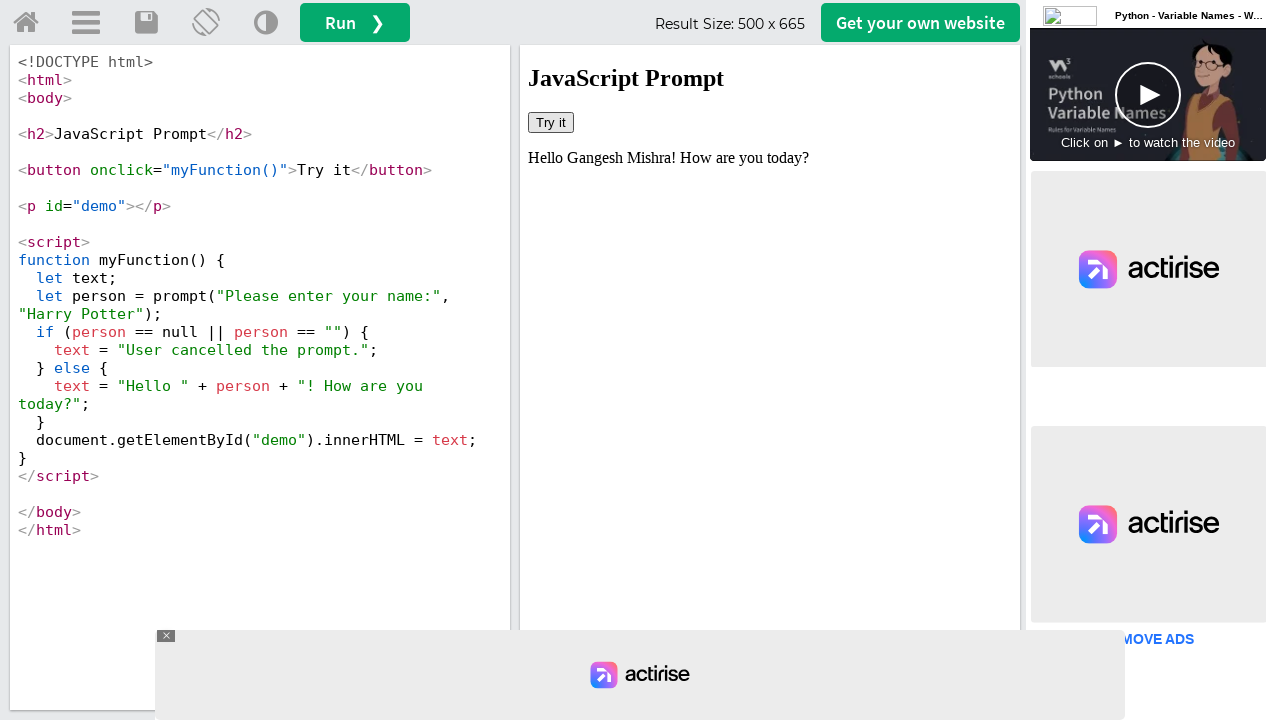